Verifies that the Current Address label is visible on the Text Box page.

Starting URL: https://demoqa.com/elements

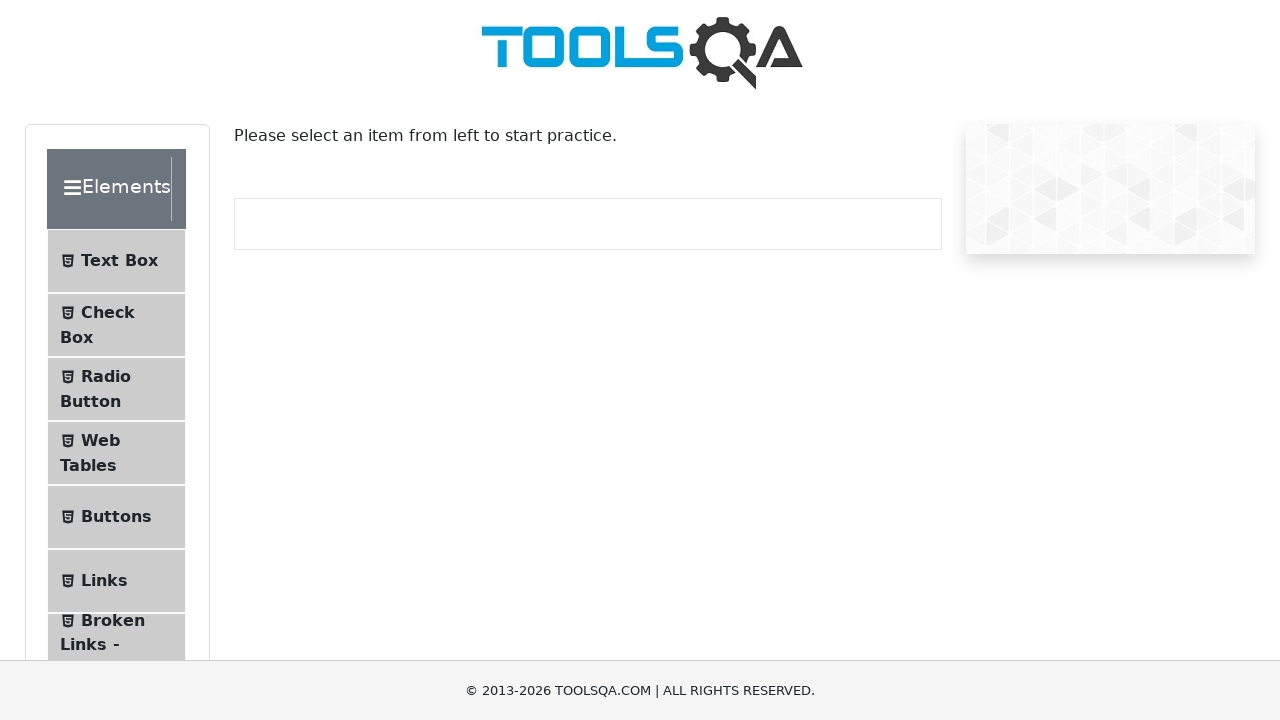

Clicked on Text Box menu item at (119, 261) on internal:text="Text Box"i
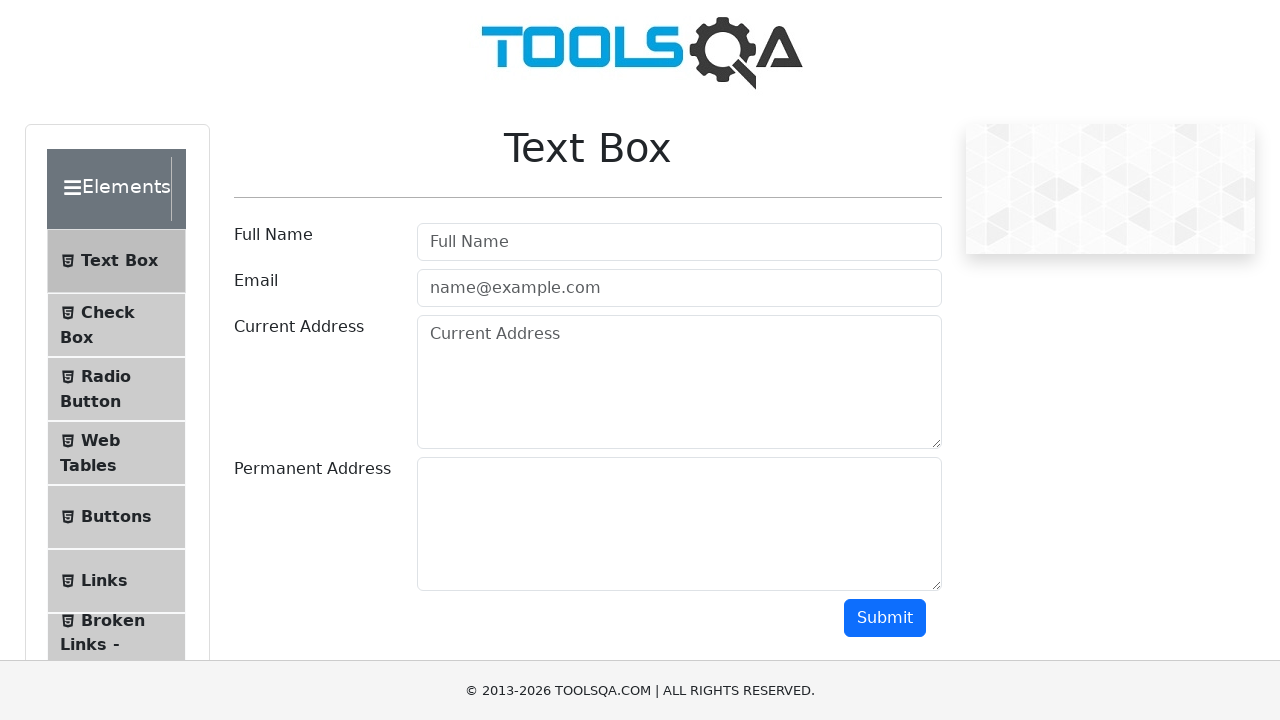

Navigated to Text Box page at https://demoqa.com/text-box
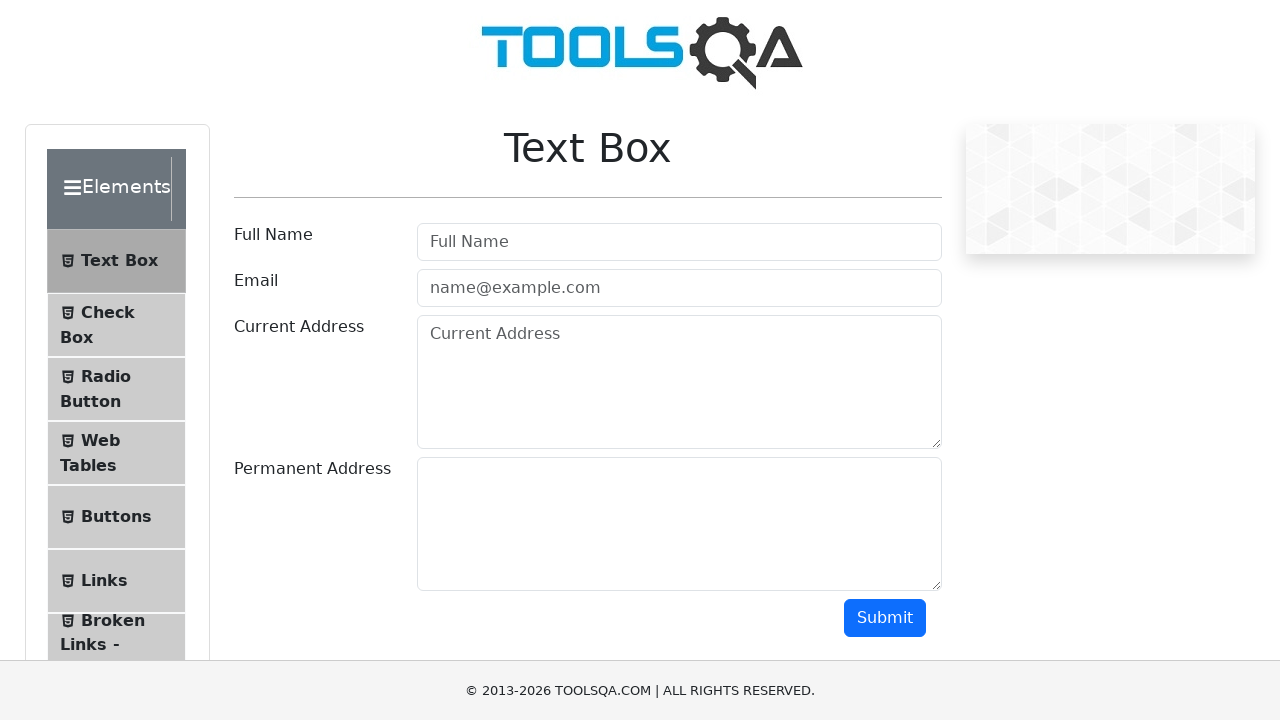

Verified that Current Address label is visible on the Text Box page
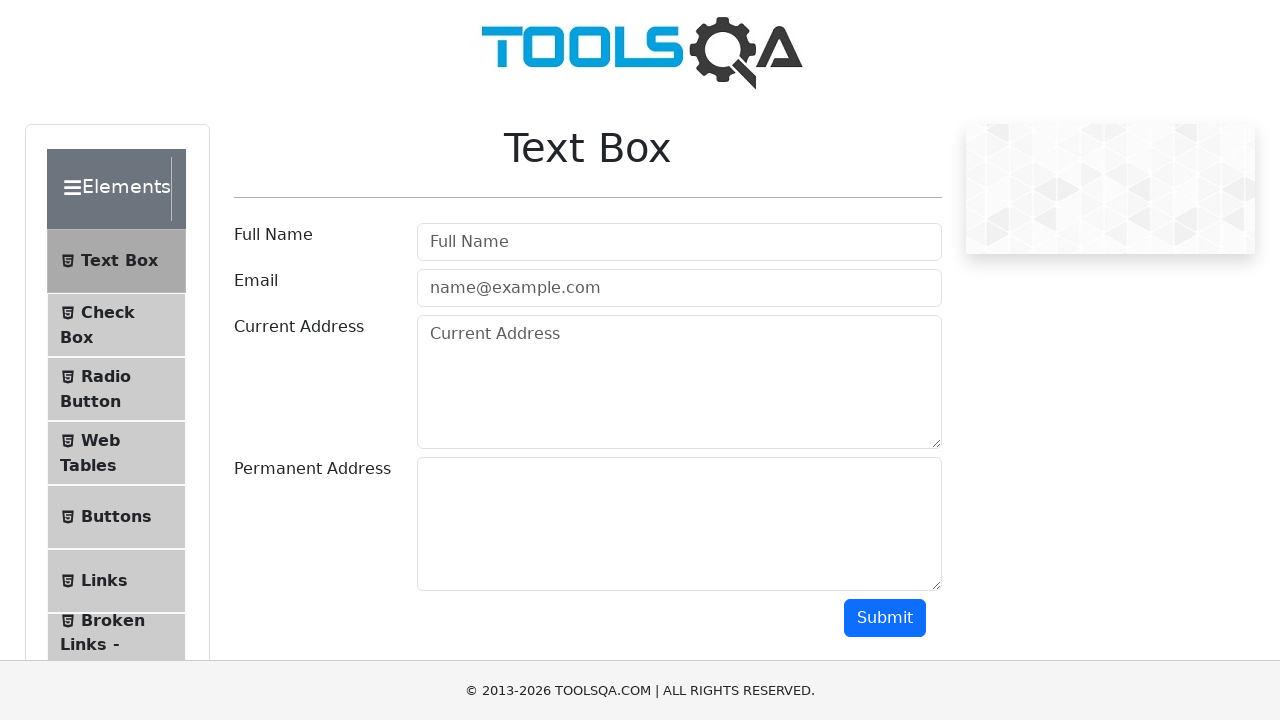

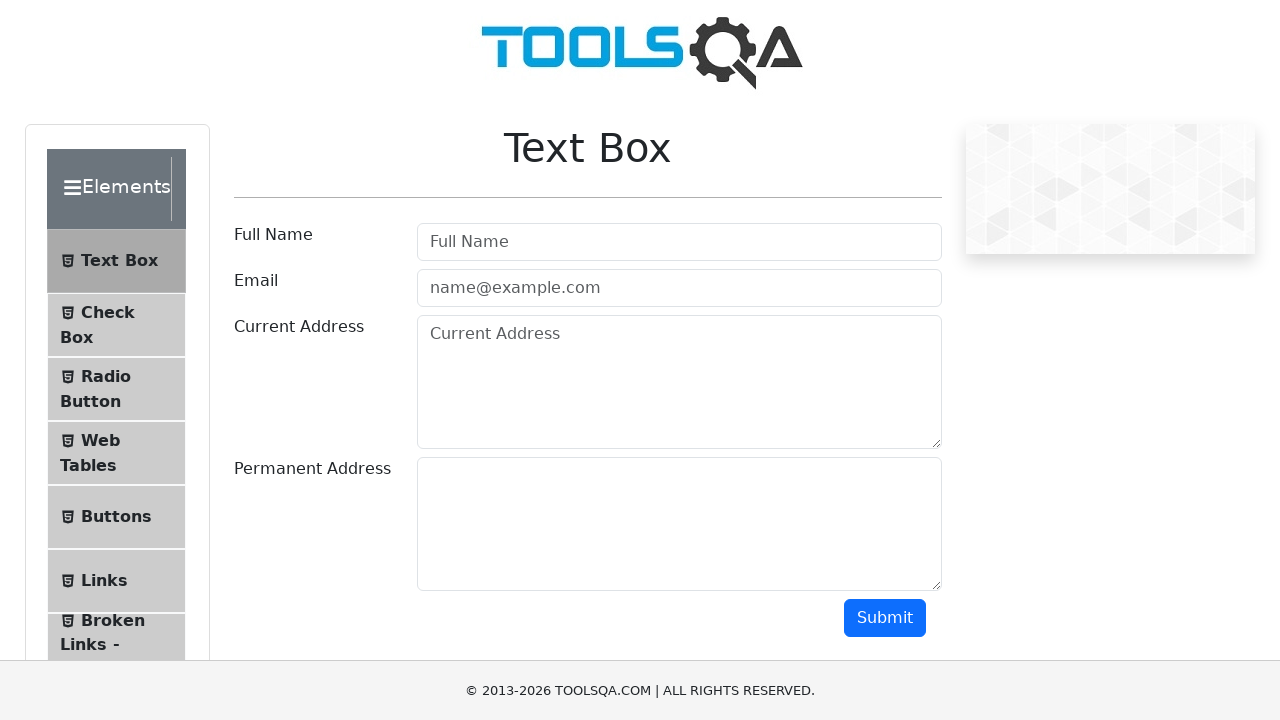